Tests various alert handling scenarios including simple alerts, confirmation dialogs, and prompt dialogs on a Selenium practice site

Starting URL: https://chandanachaitanya.github.io/selenium-practice-site/?languages=Java&enterText=

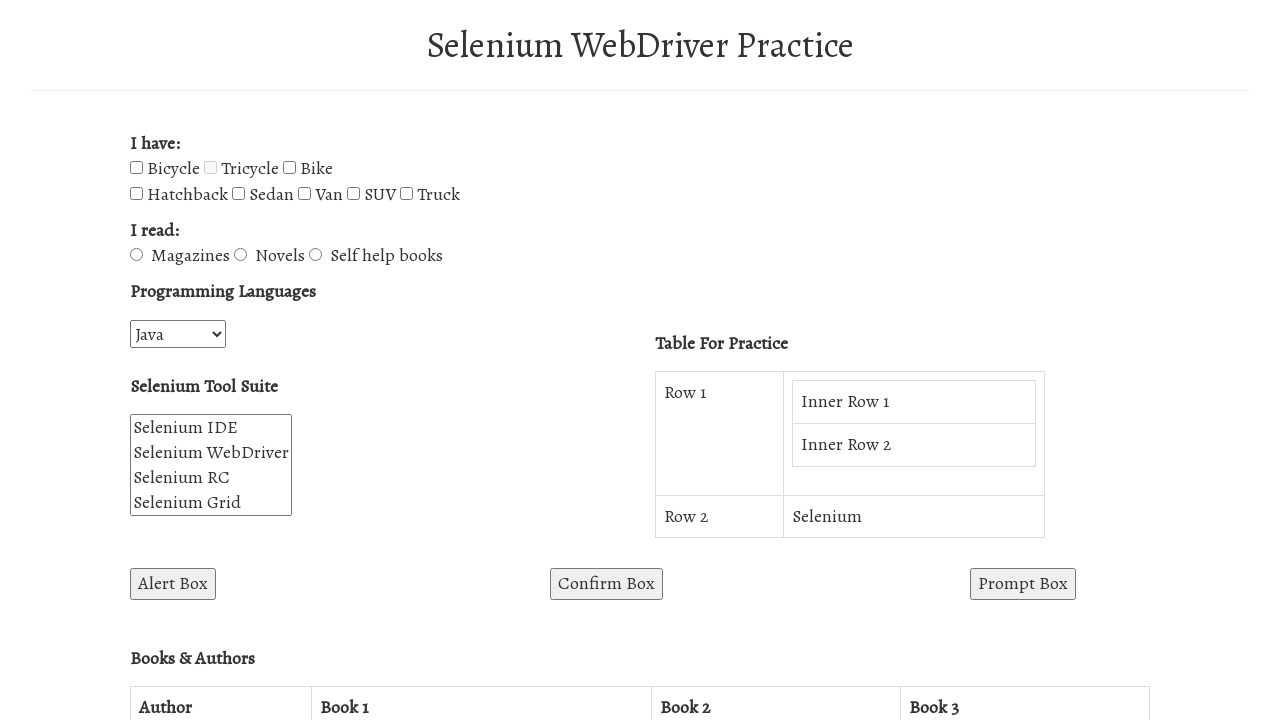

Clicked alert box button at (173, 584) on #alertBox
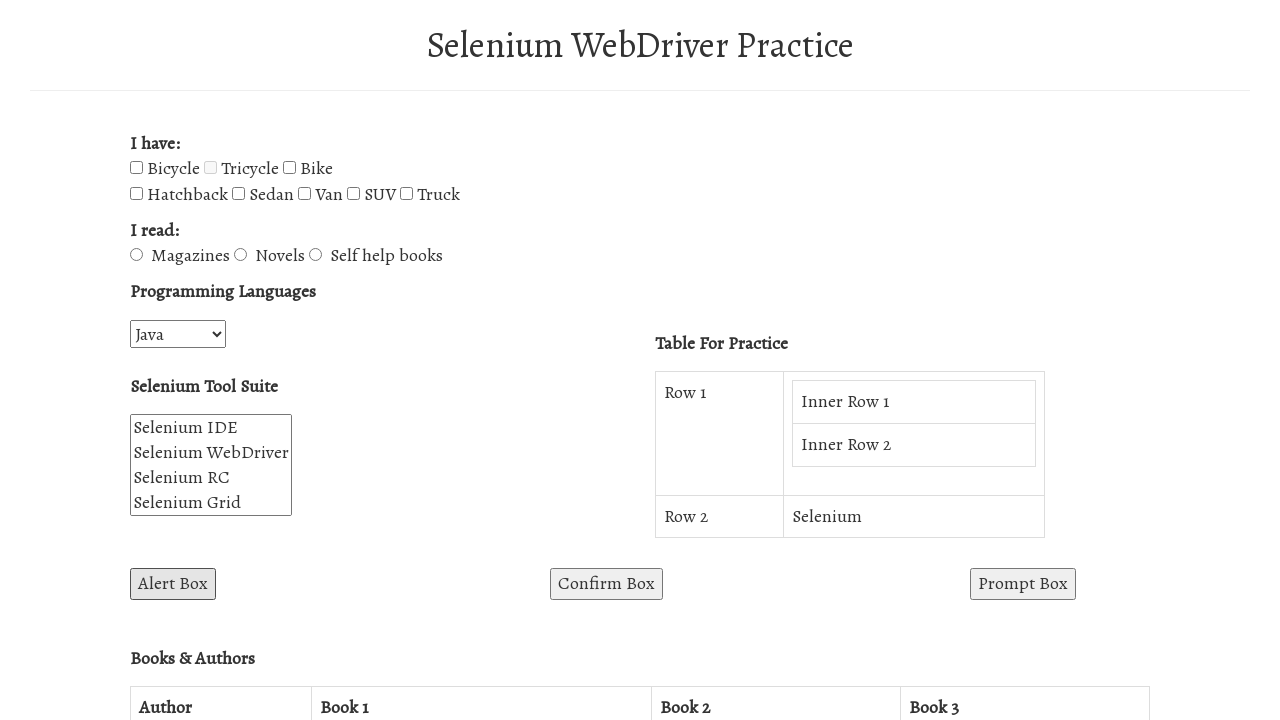

Set up dialog handler to accept simple alert
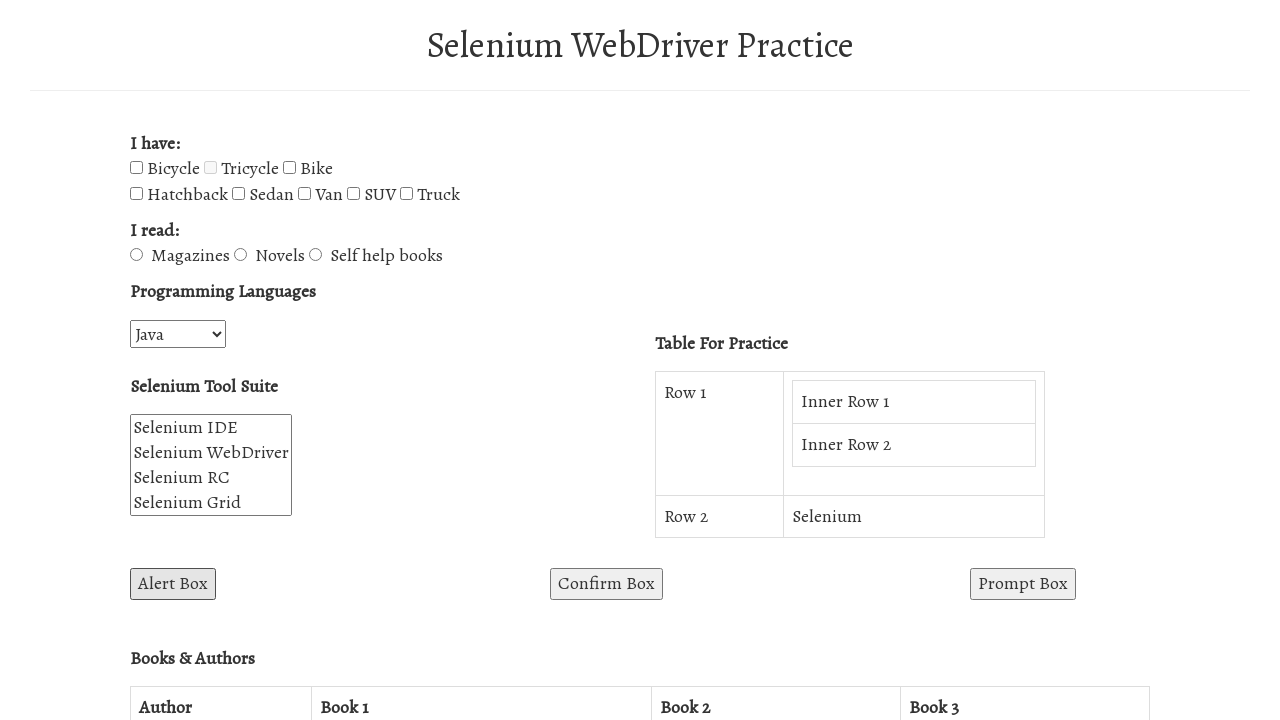

Waited 2 seconds for alert to process
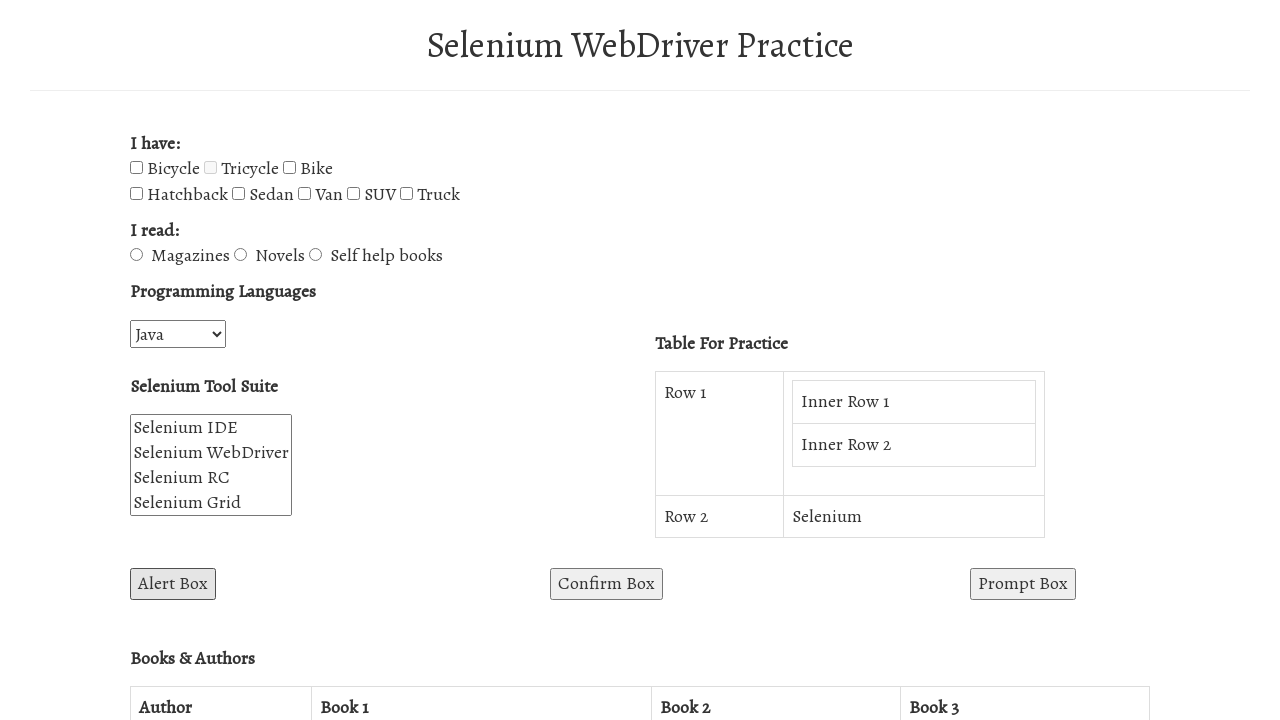

Clicked confirm box button at (606, 584) on #confirmBox
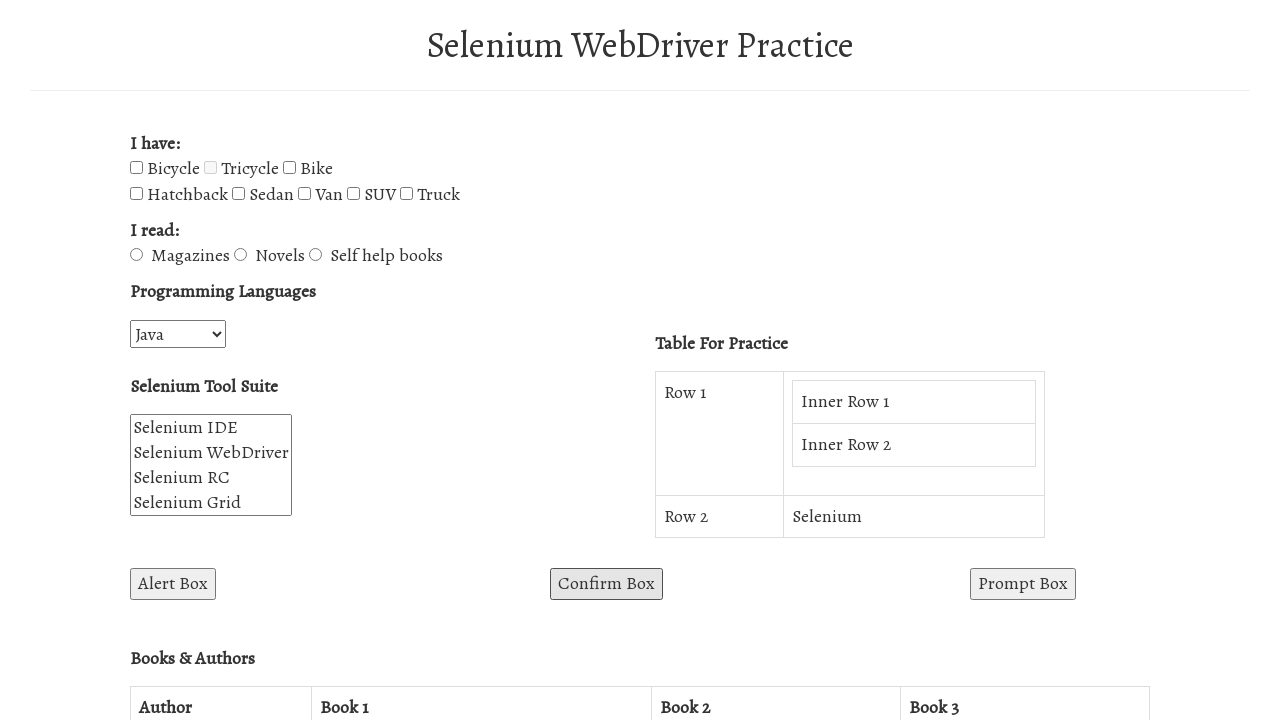

Set up dialog handler to dismiss confirmation dialog
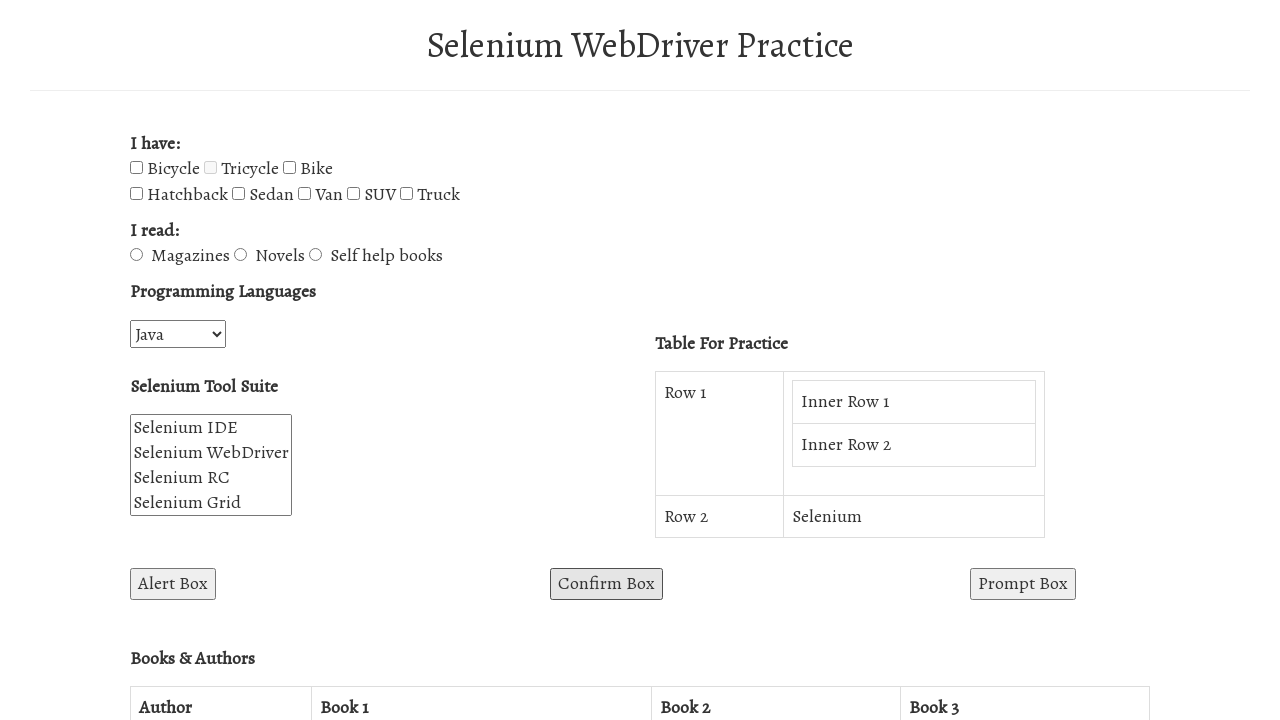

Clicked prompt box button at (1023, 584) on #promptBox
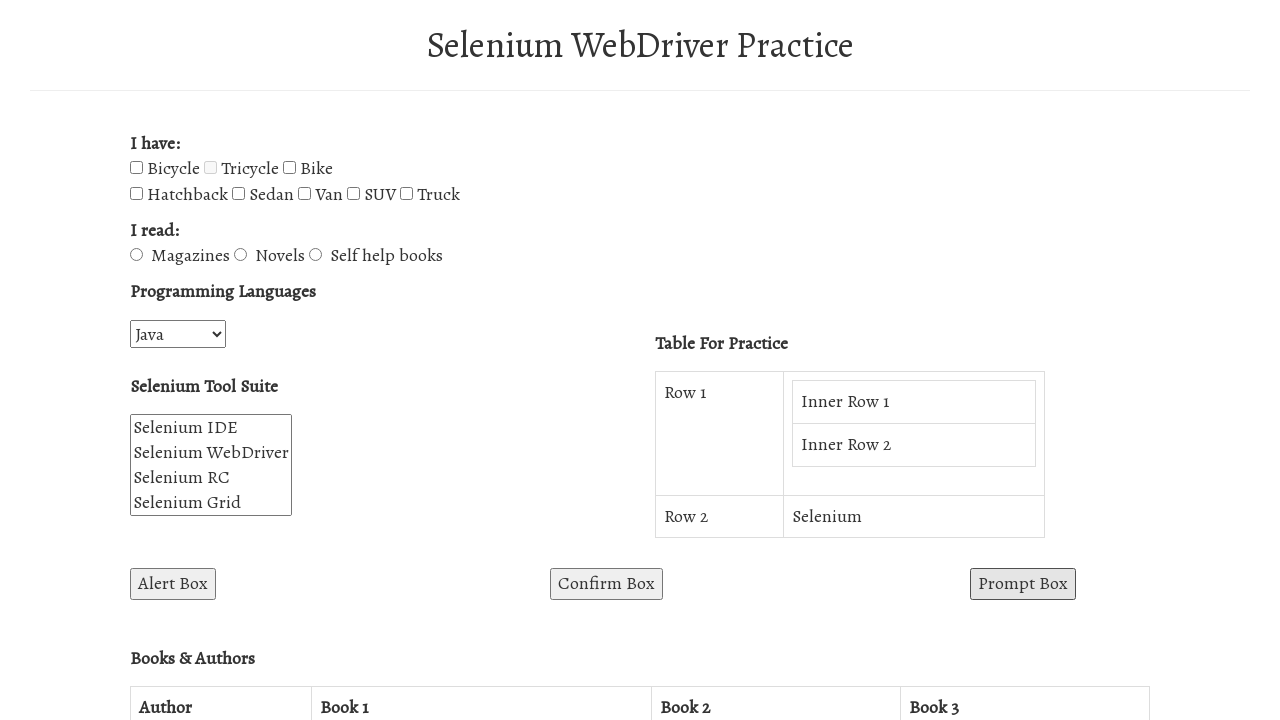

Set up dialog handler to accept prompt dialog with text 'Hello CTS'
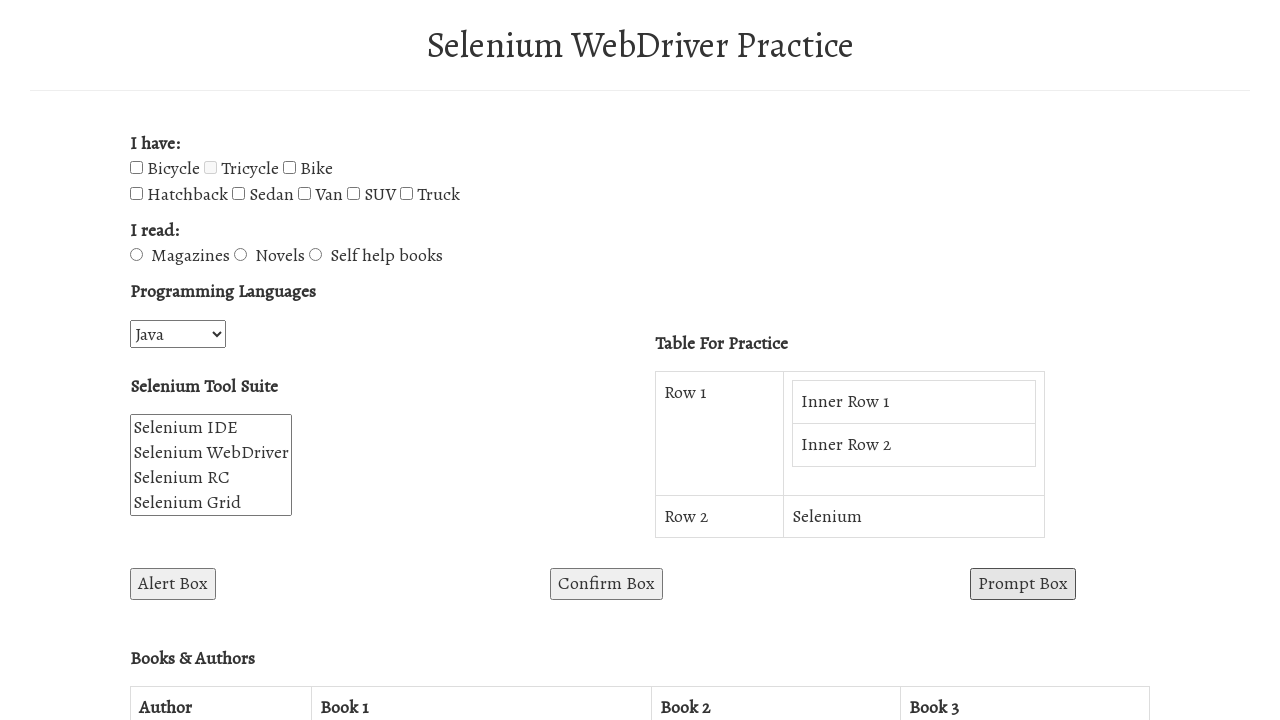

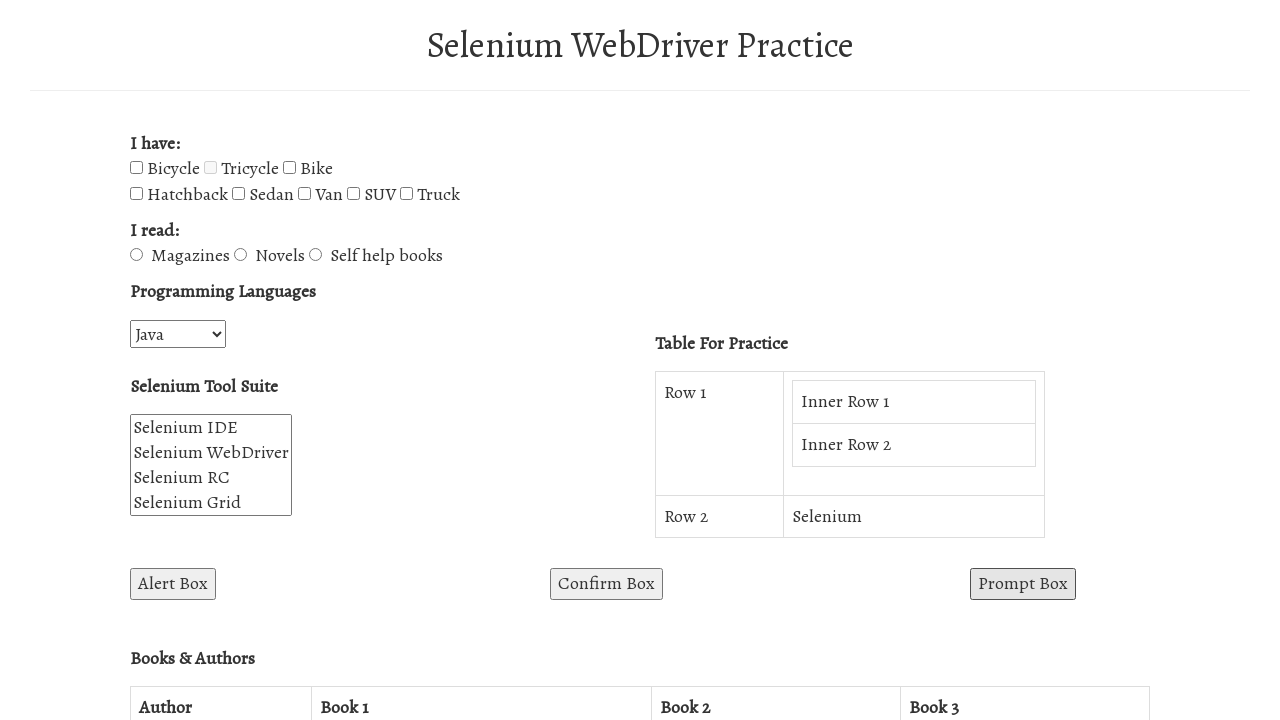